Tests adding 3 products to the shopping basket on Wildberries e-commerce site by clicking the add-to-basket button and selecting sizes for each product.

Starting URL: https://www.wildberries.ru/

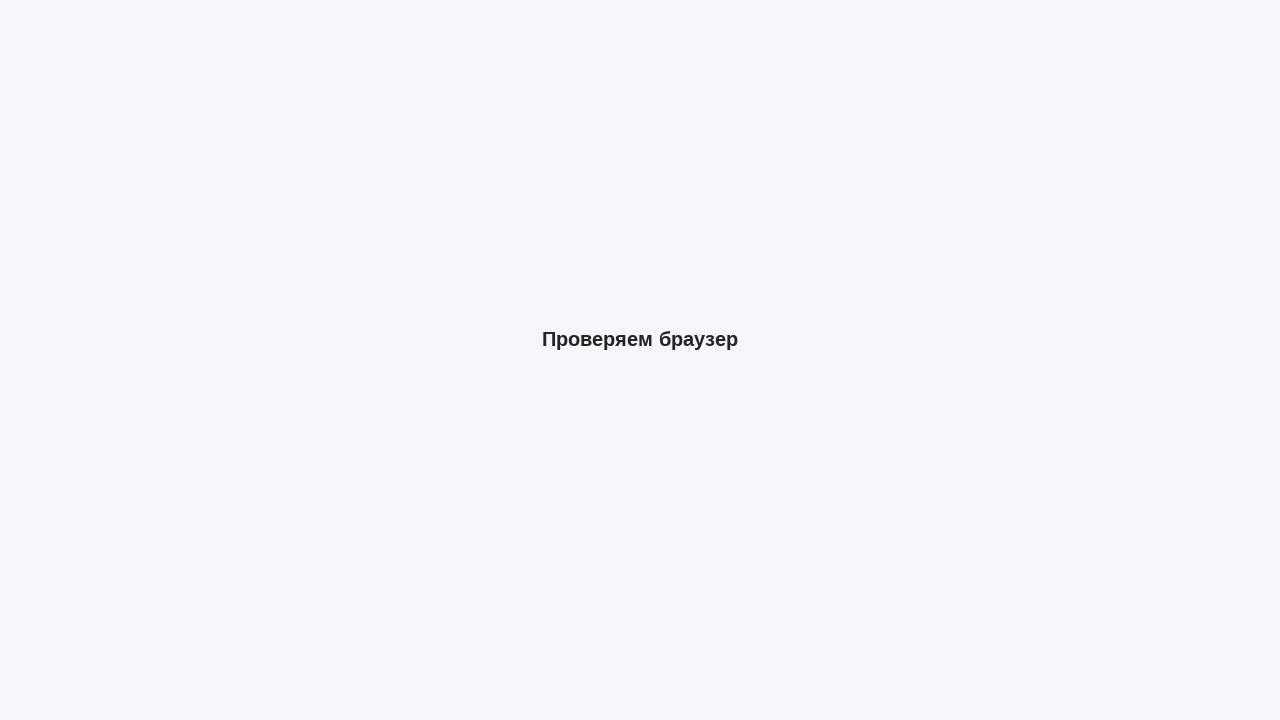

Waited 2 seconds for page to load (product 1)
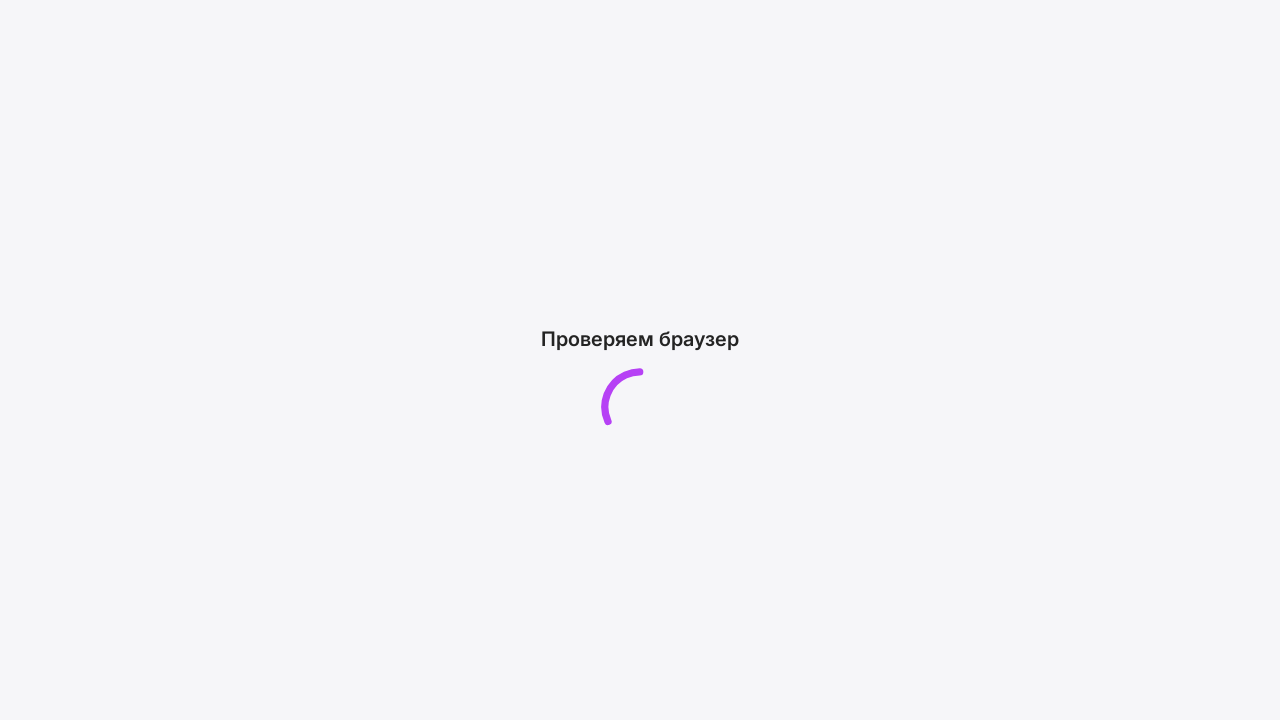

Waited 2 seconds for page to load (product 2)
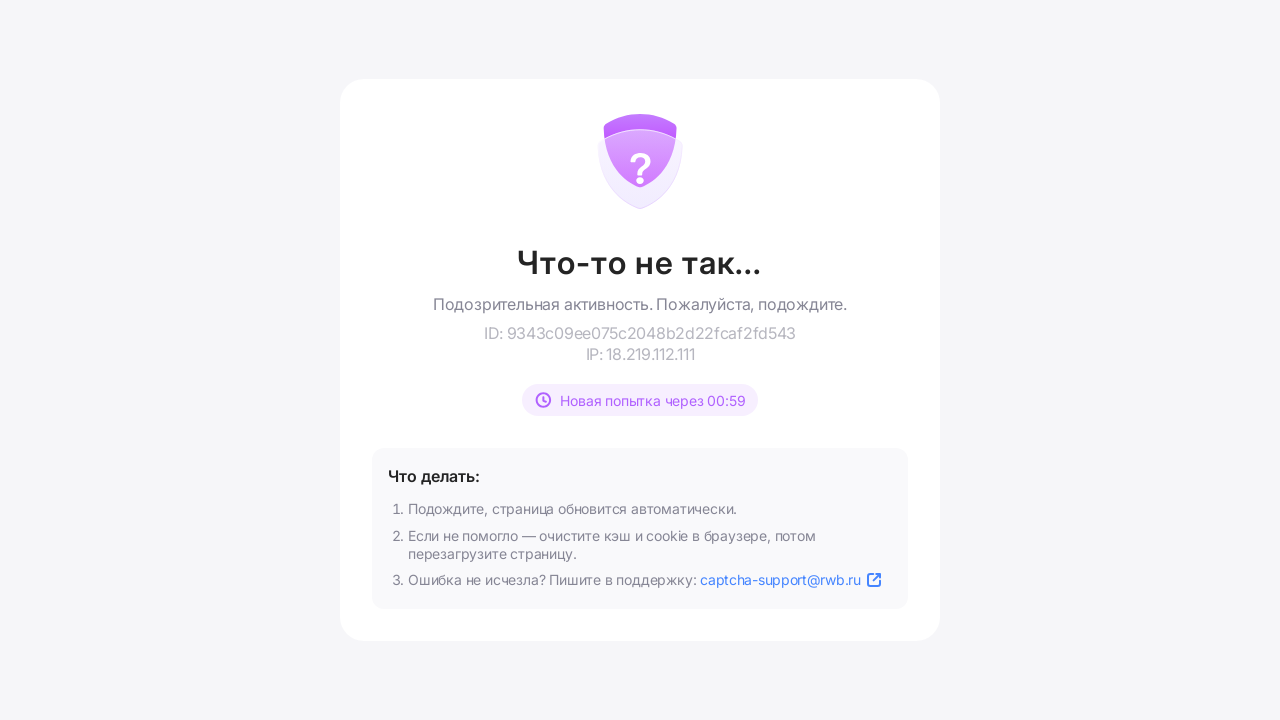

Waited 2 seconds for page to load (product 3)
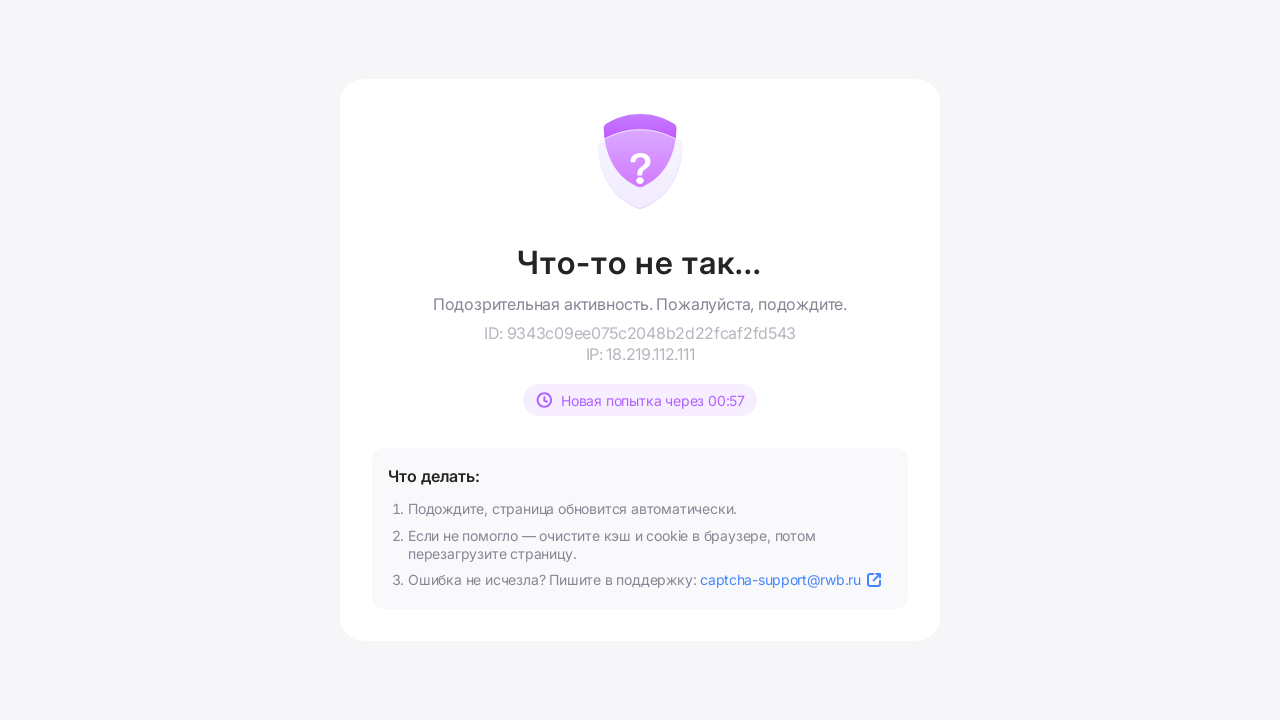

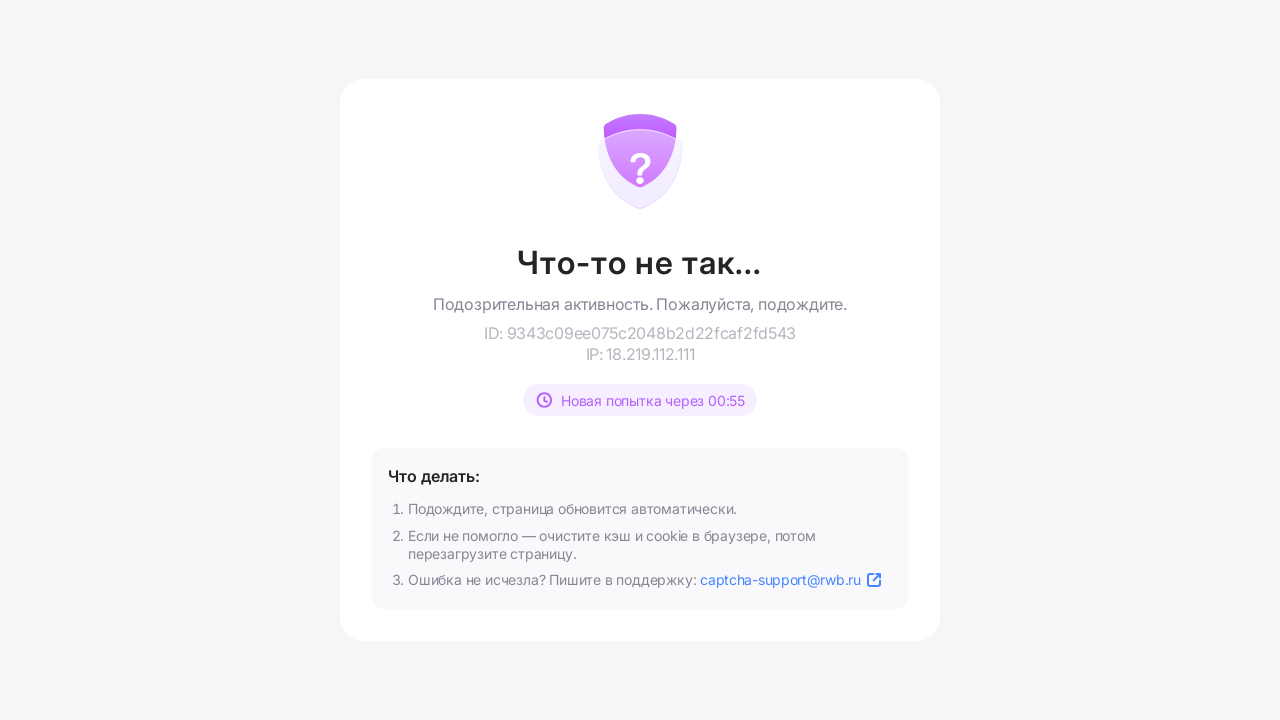